Tests that the FUR4 homepage has expected CTAs, navigation elements, buttons, and links.

Starting URL: https://fur4.com/

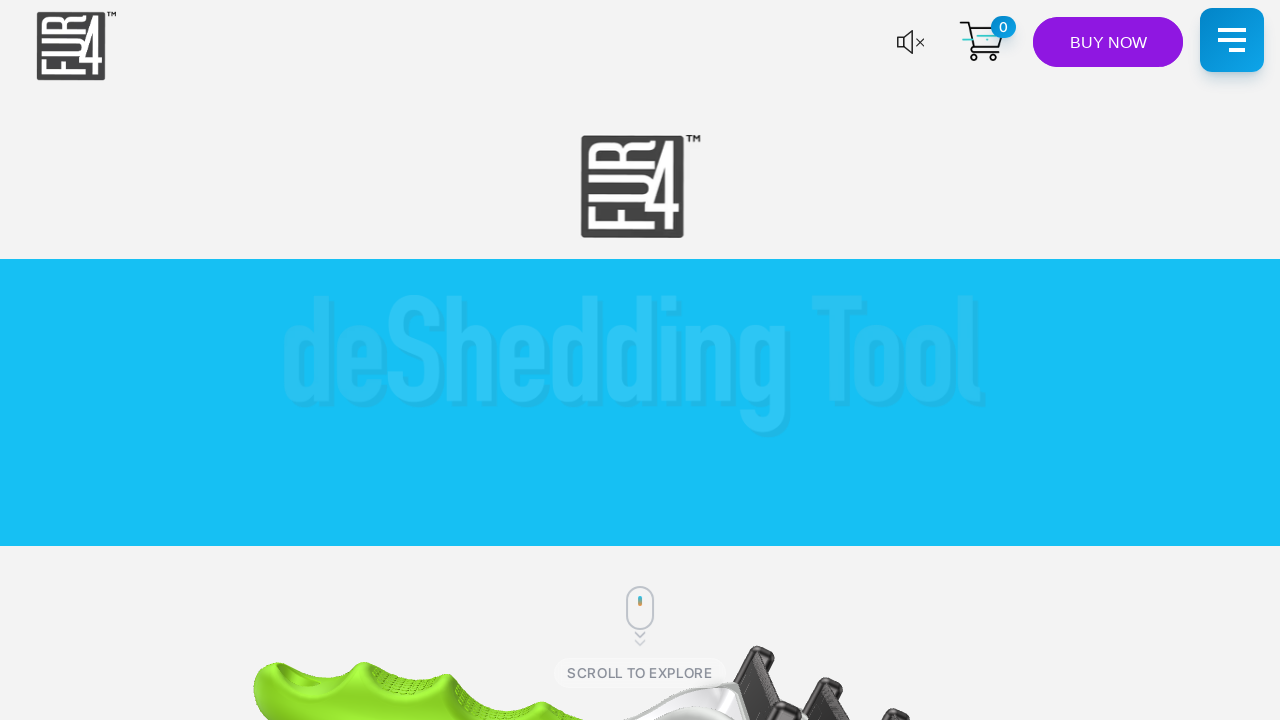

Waited for page to load (domcontentloaded)
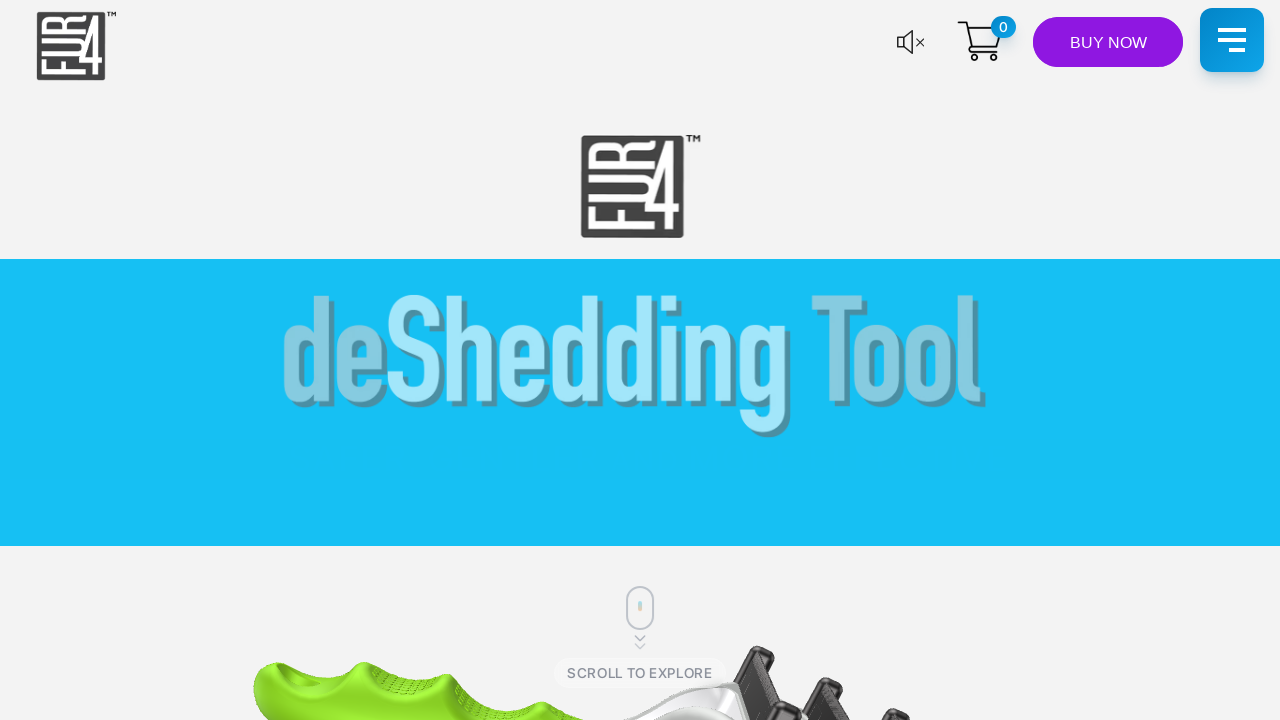

Located all button elements on page
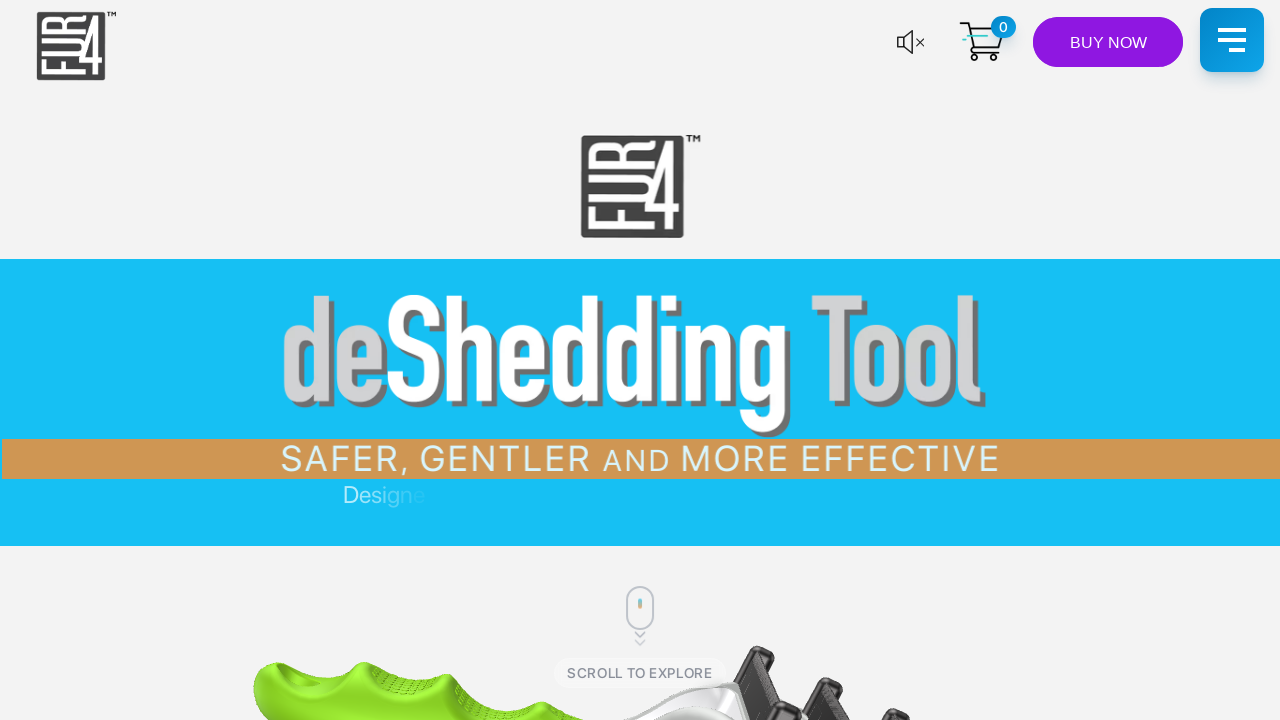

Located all link elements on page
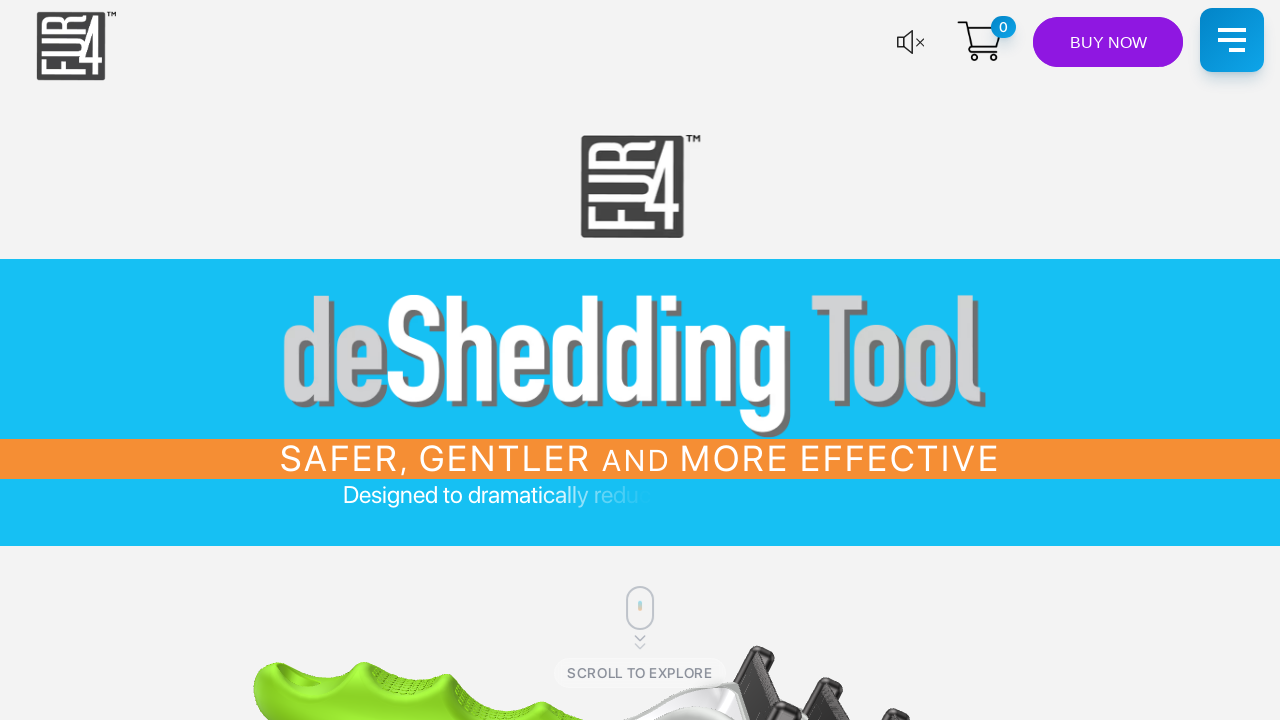

Located all clickable elements (onclick, role='button', tabindex)
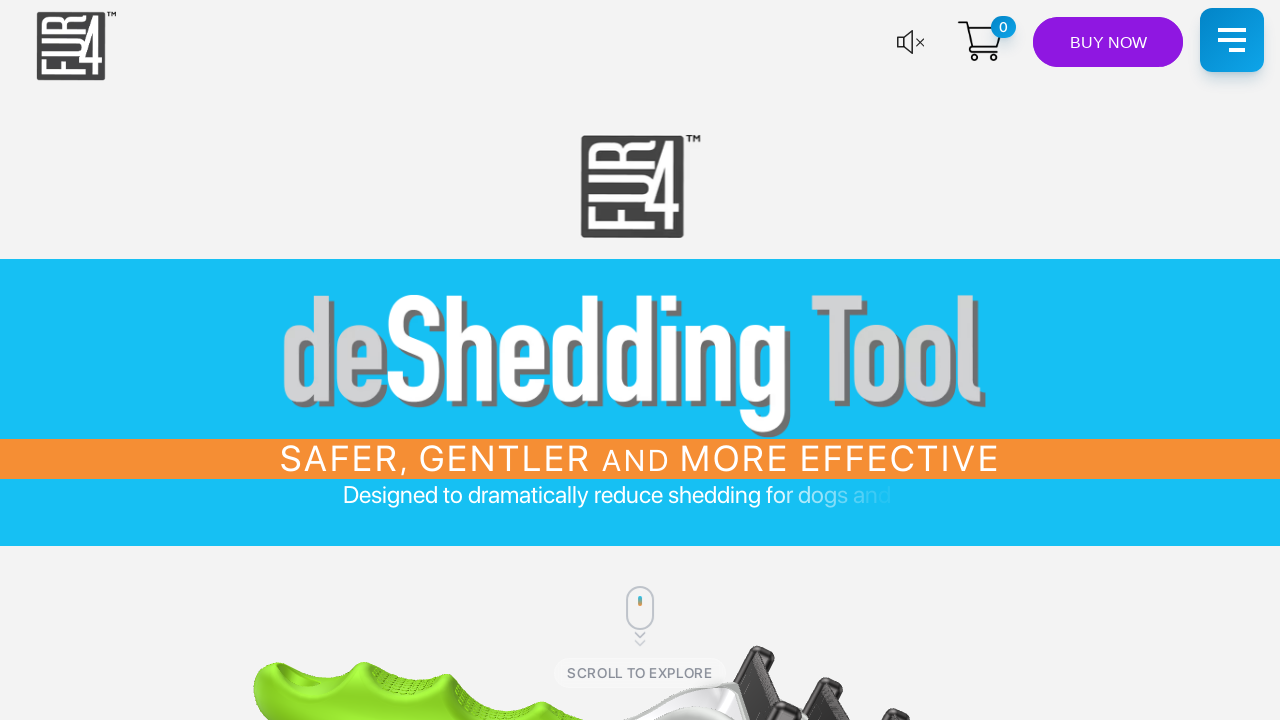

Verified FUR4 homepage has expected CTAs and navigation (total interactive elements: 47, has content: True)
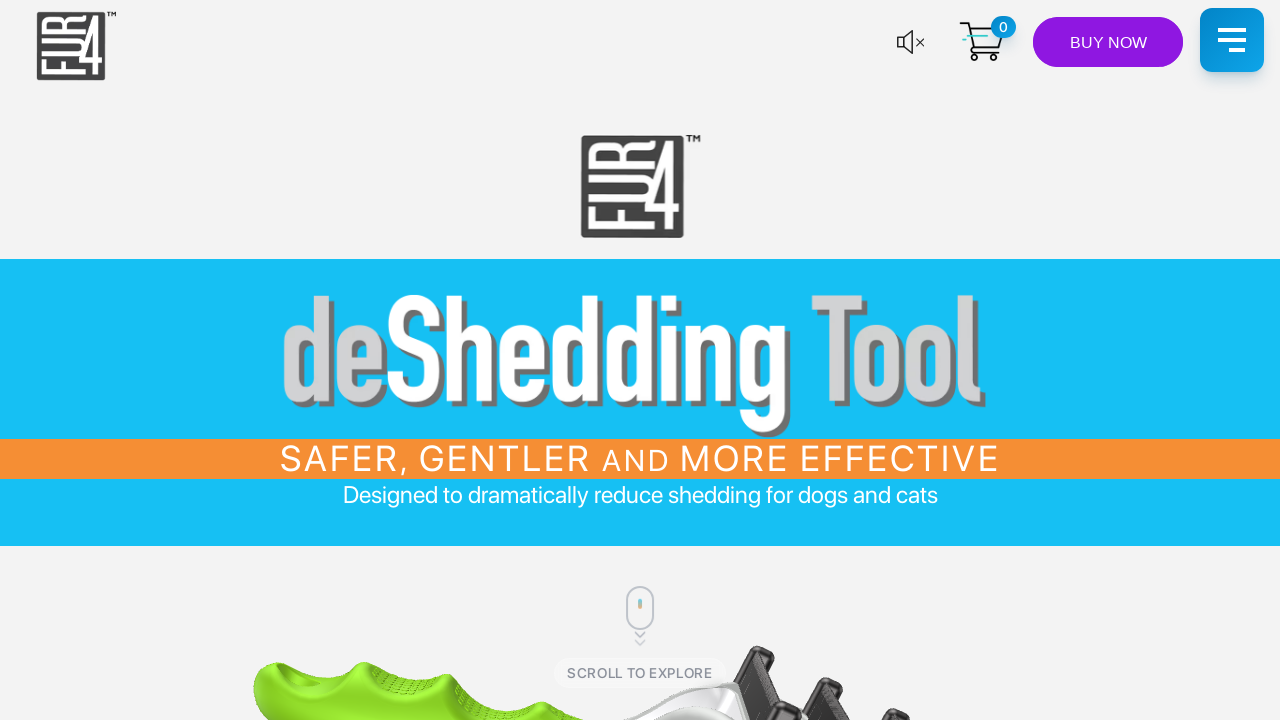

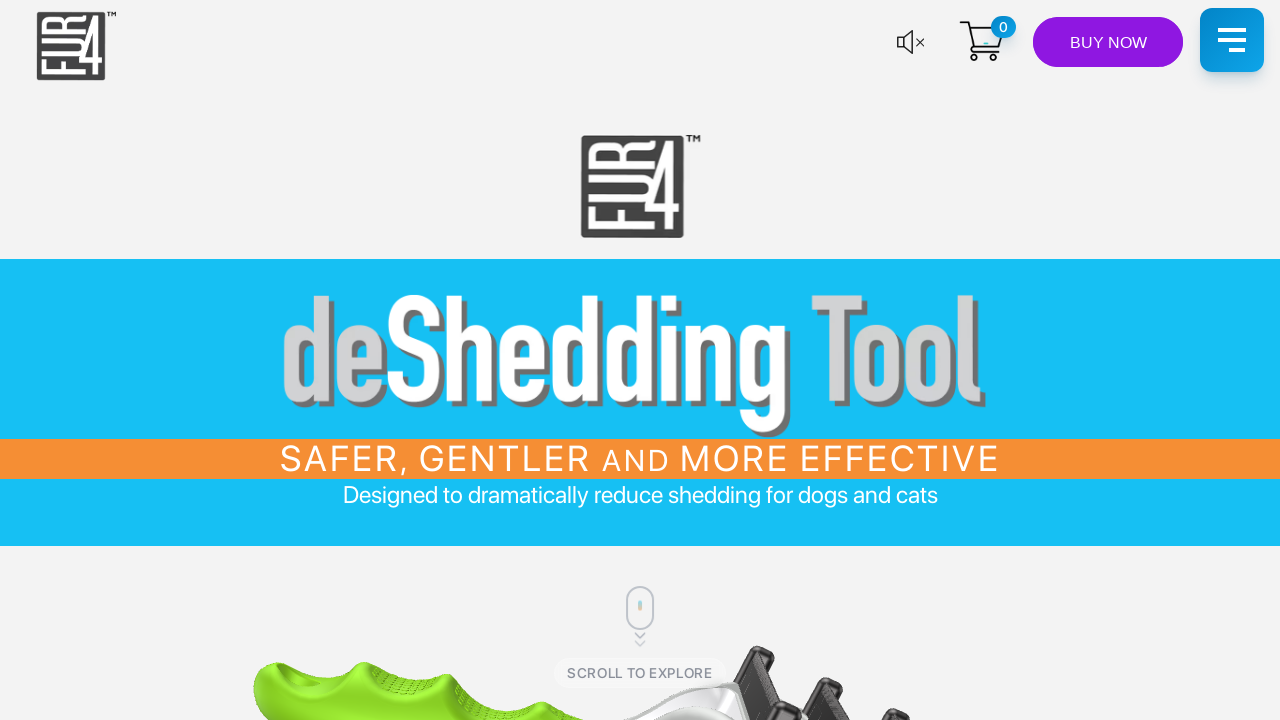